Tests Add/Remove Elements feature by adding an element and then removing it

Starting URL: https://the-internet.herokuapp.com/

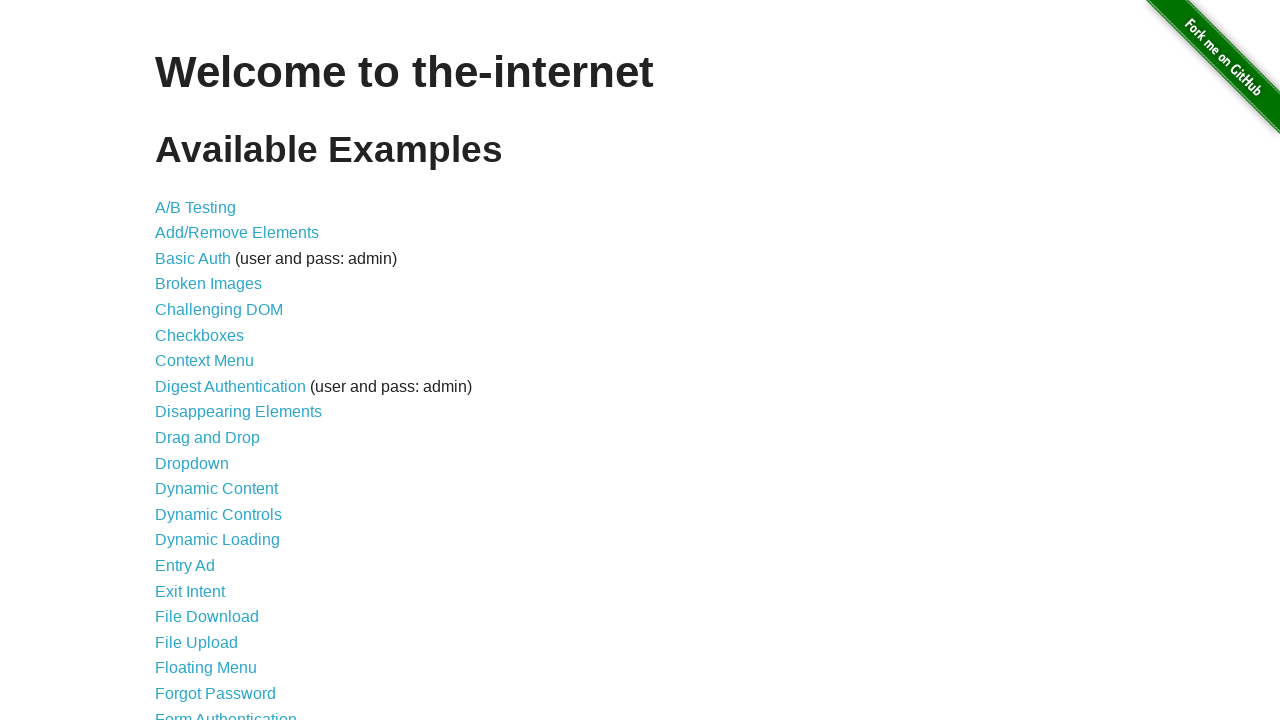

Clicked on Add/Remove Elements link at (237, 233) on a[href='/add_remove_elements/']
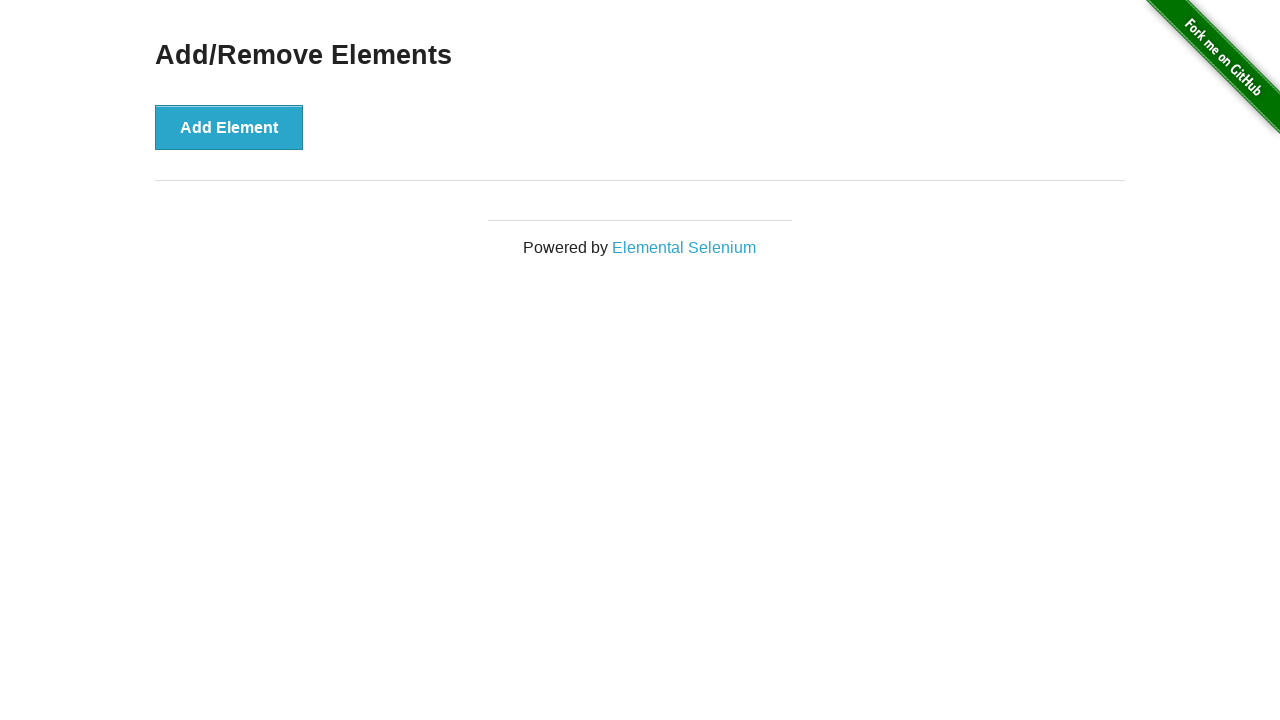

Clicked Add Element button at (229, 127) on button[onclick='addElement()']
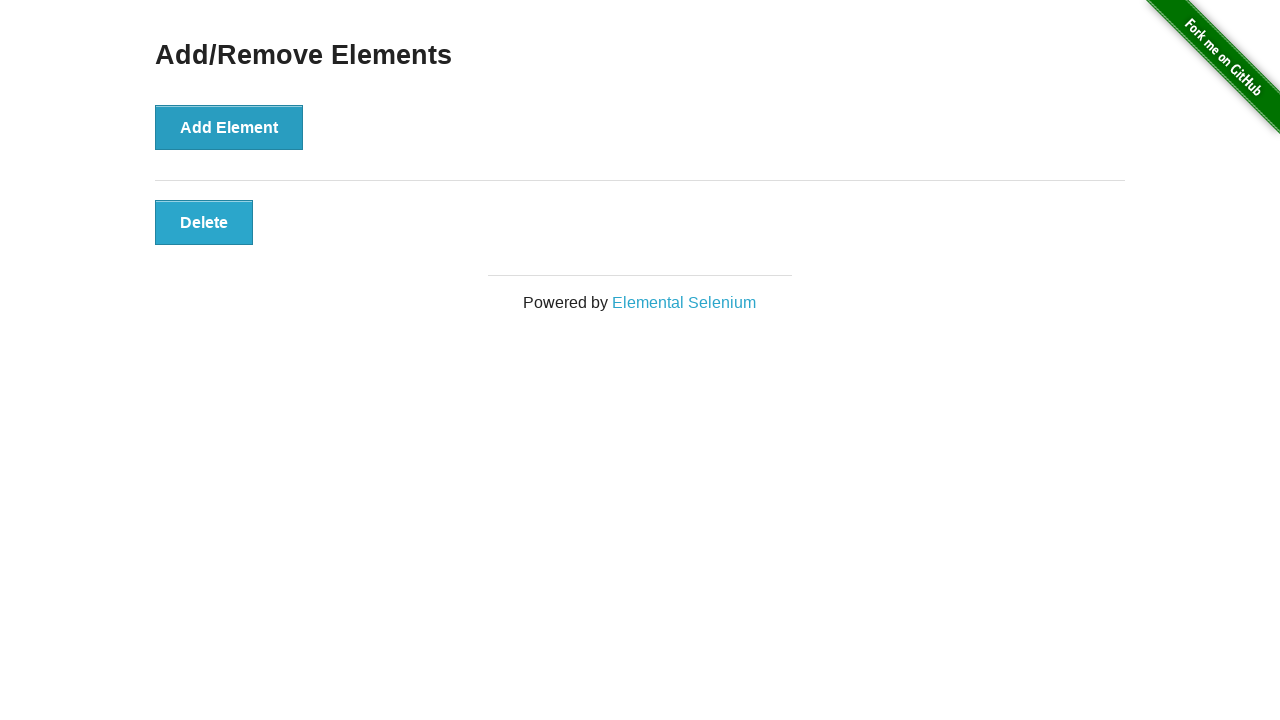

Element appeared after clicking Add
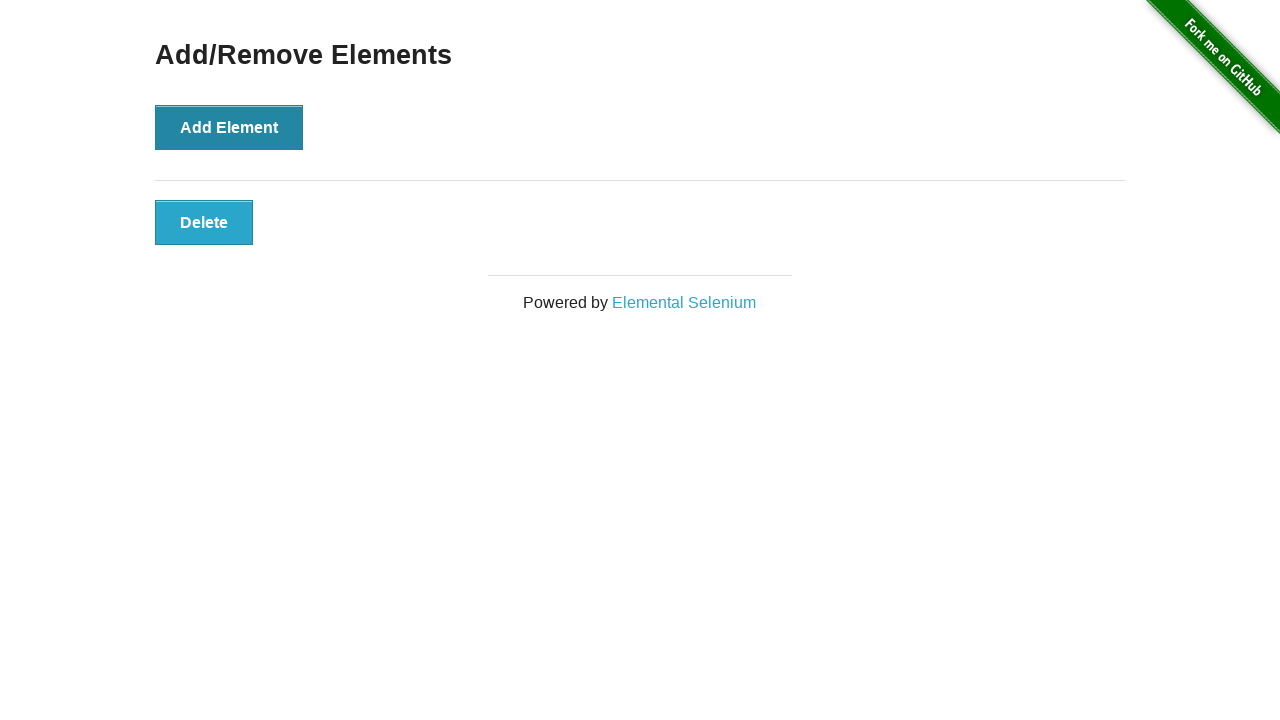

Clicked Delete button to remove the element at (204, 222) on button.added-manually
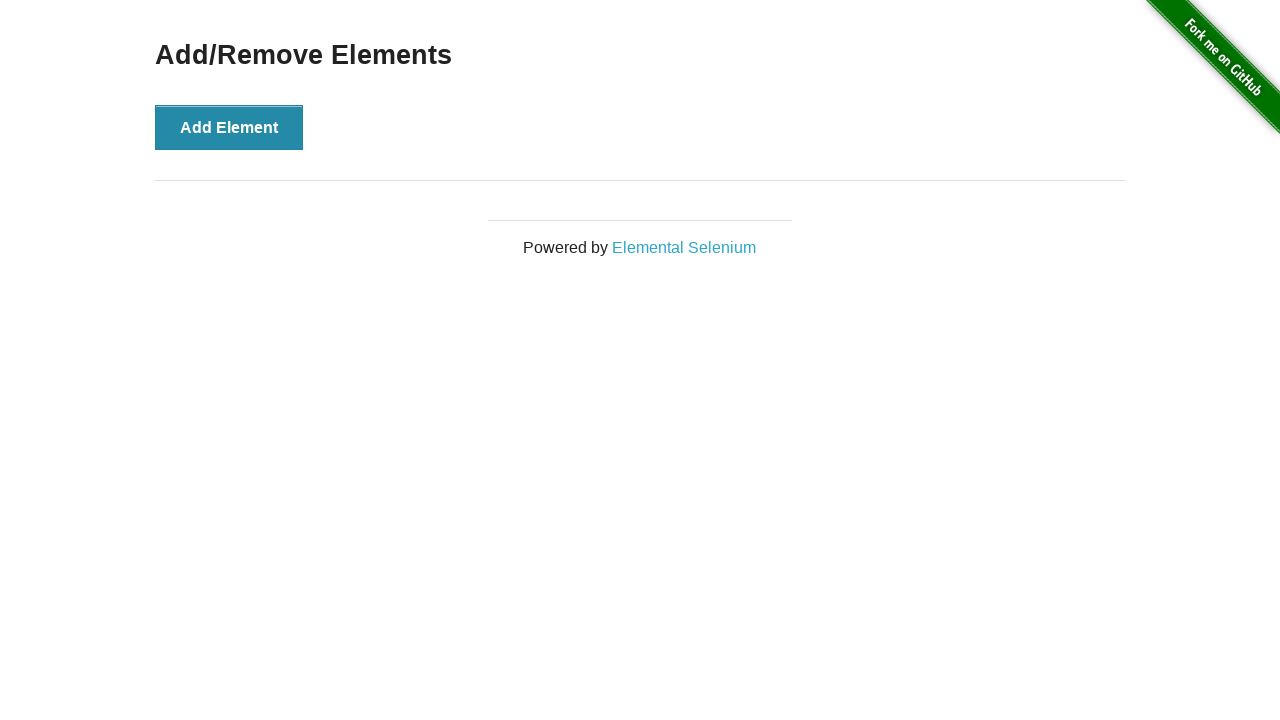

Verified that the element was successfully removed
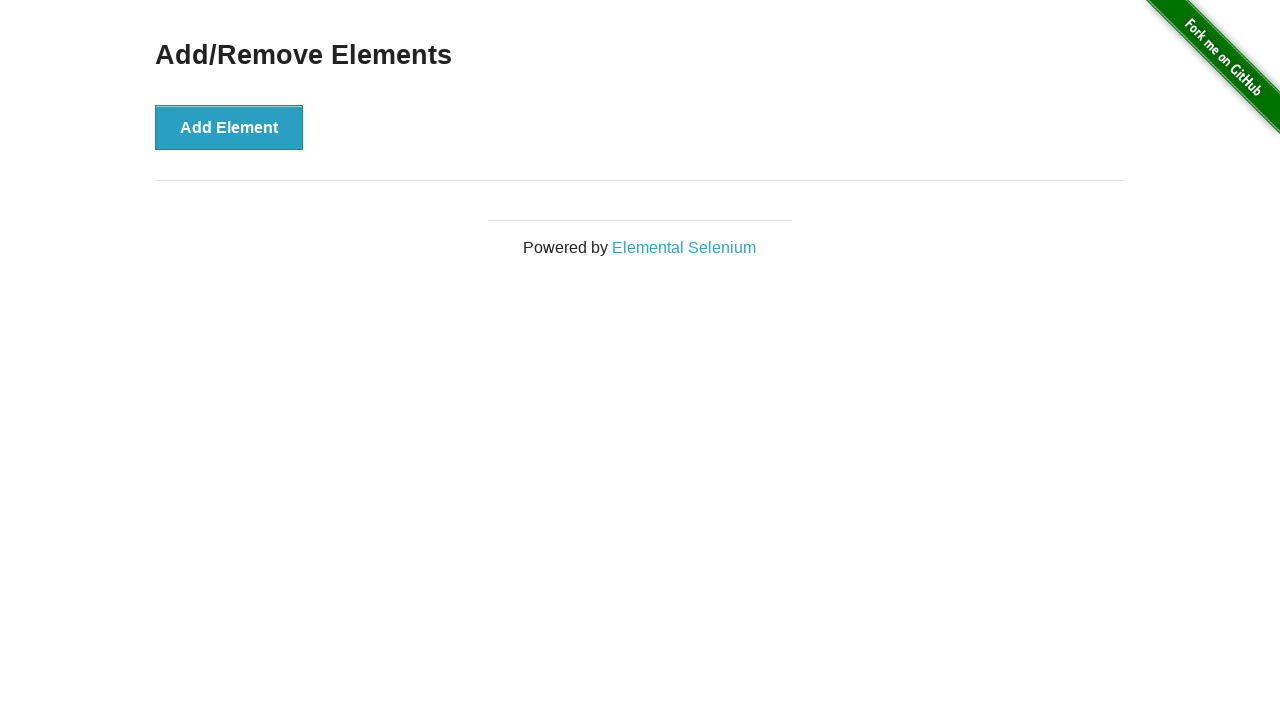

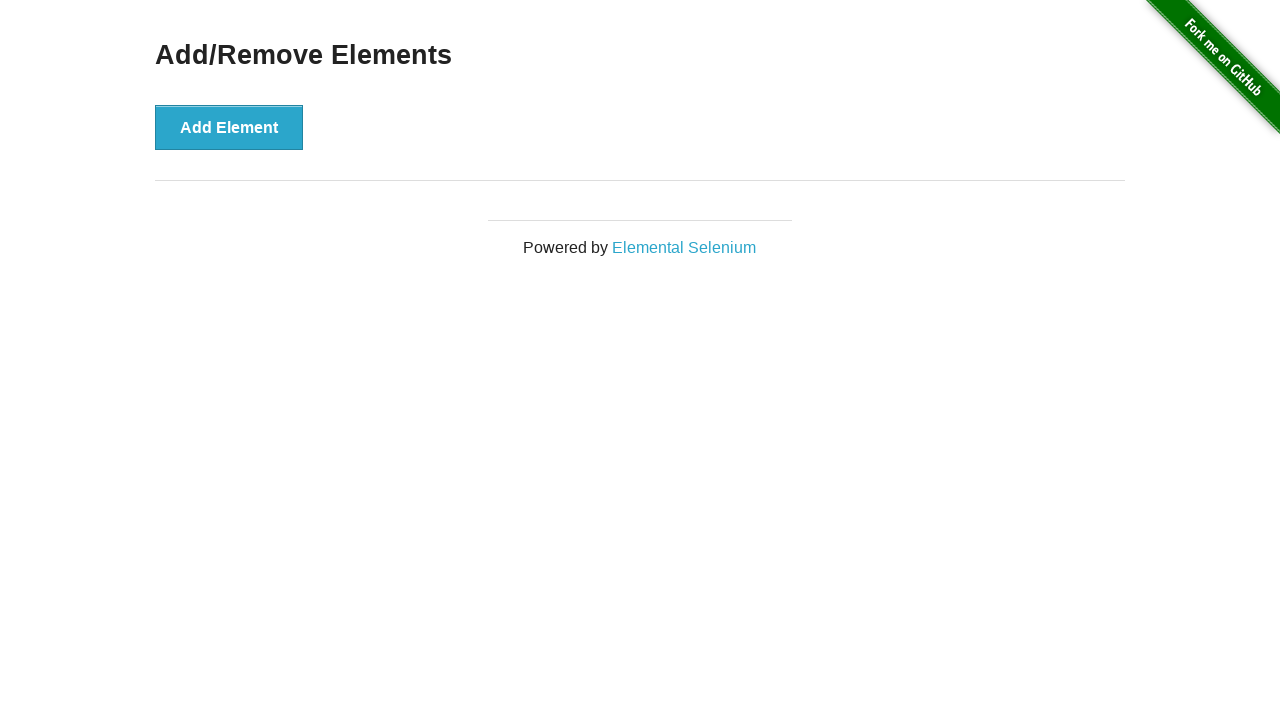